Navigates to the main page and verifies that link elements are present and clickable

Starting URL: http://demo.nopcommerce.com/

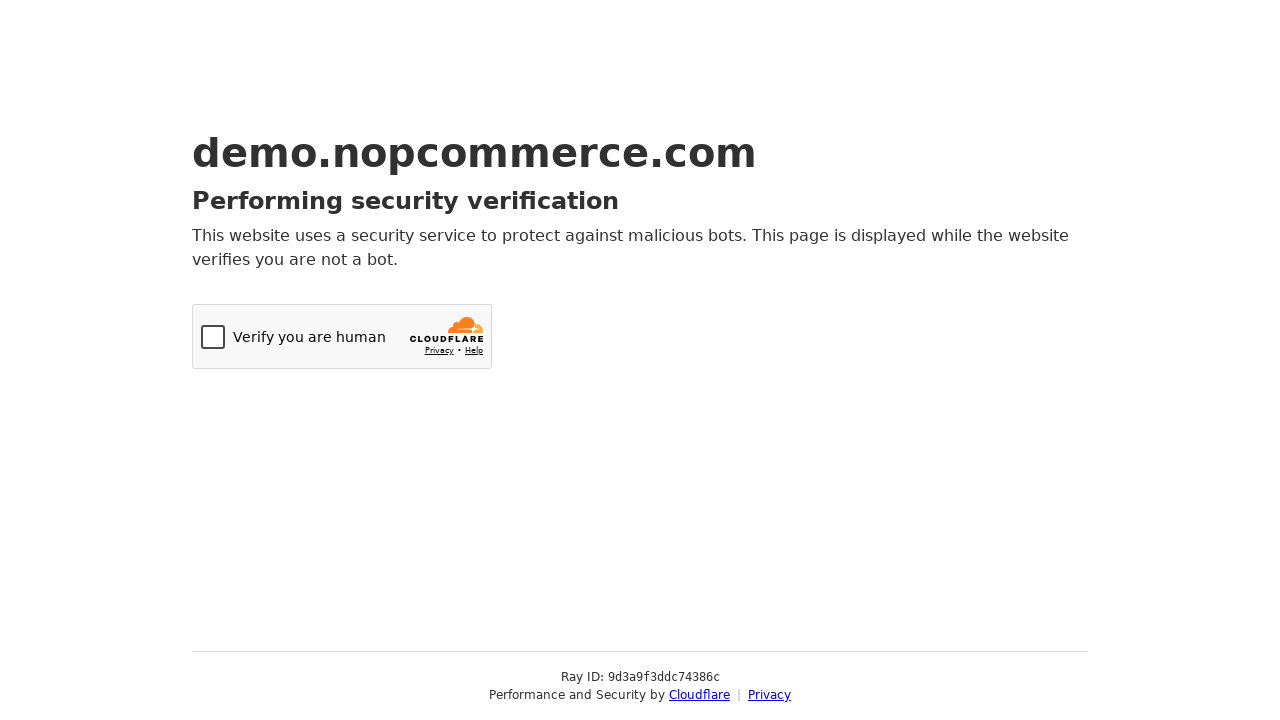

Navigated to http://demo.nopcommerce.com/
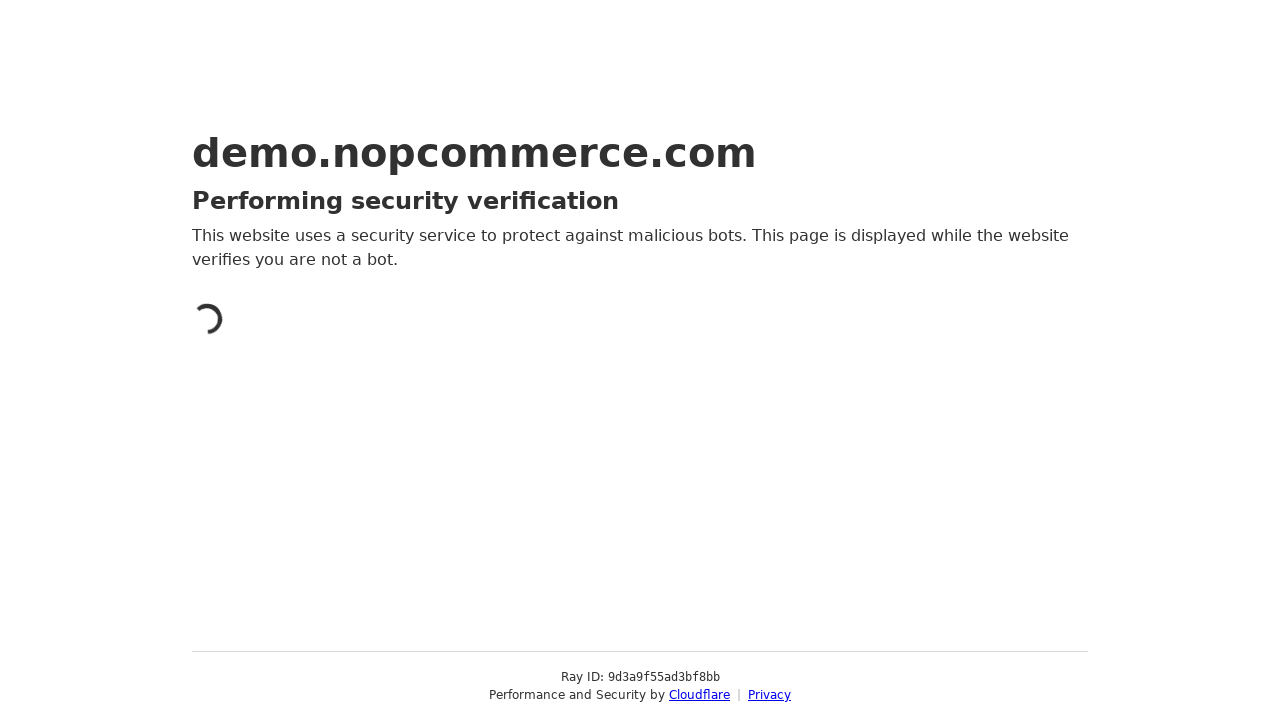

Waited for page to reach networkidle state
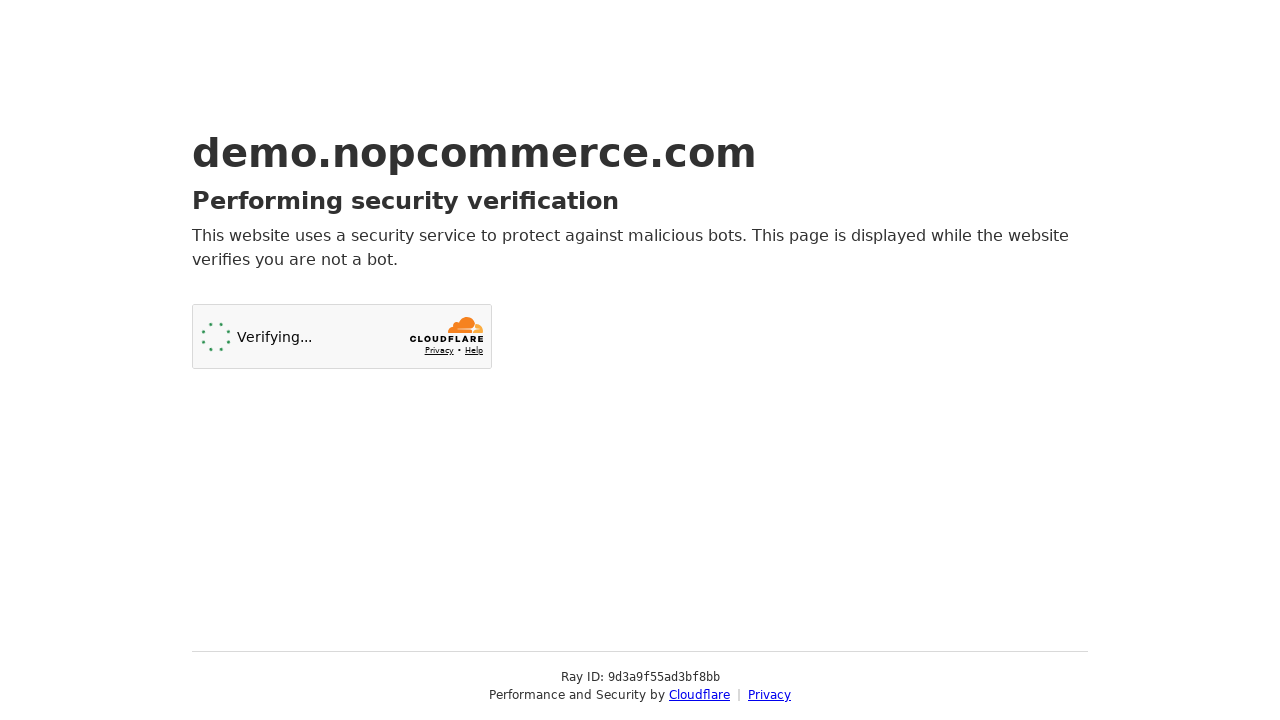

Retrieved all link elements from the page
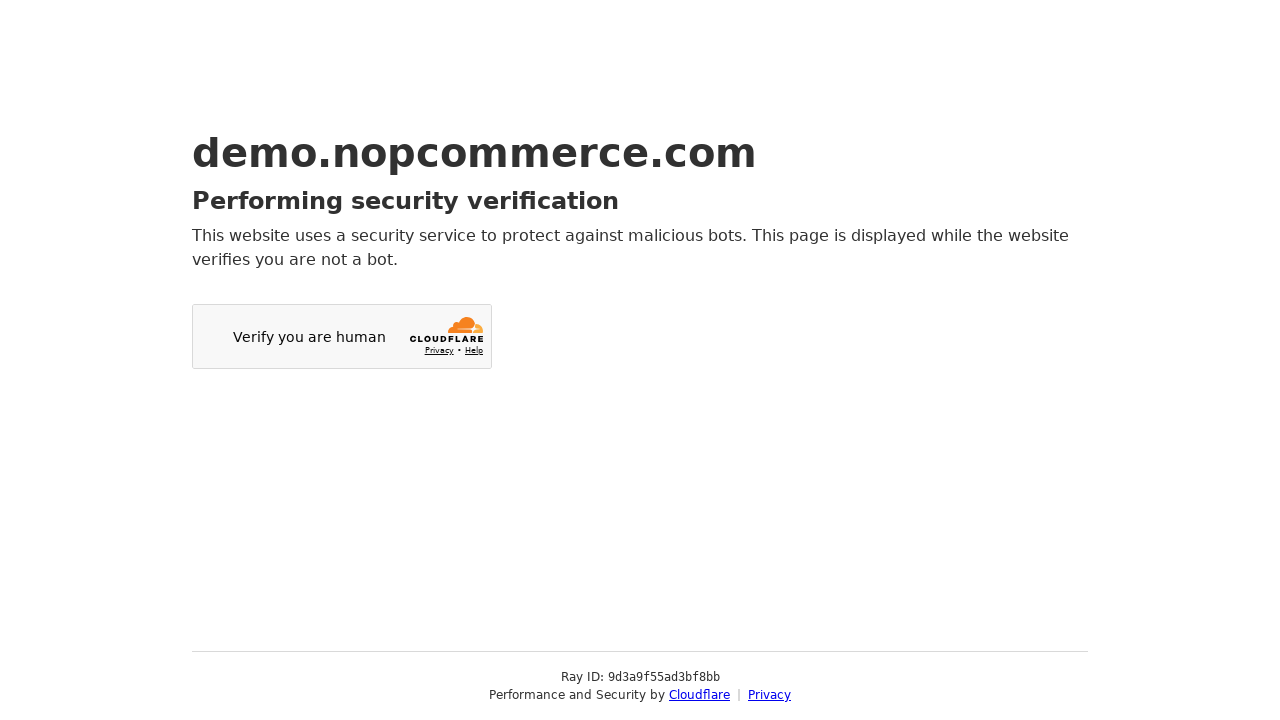

Verified that 2 link elements are present on the page
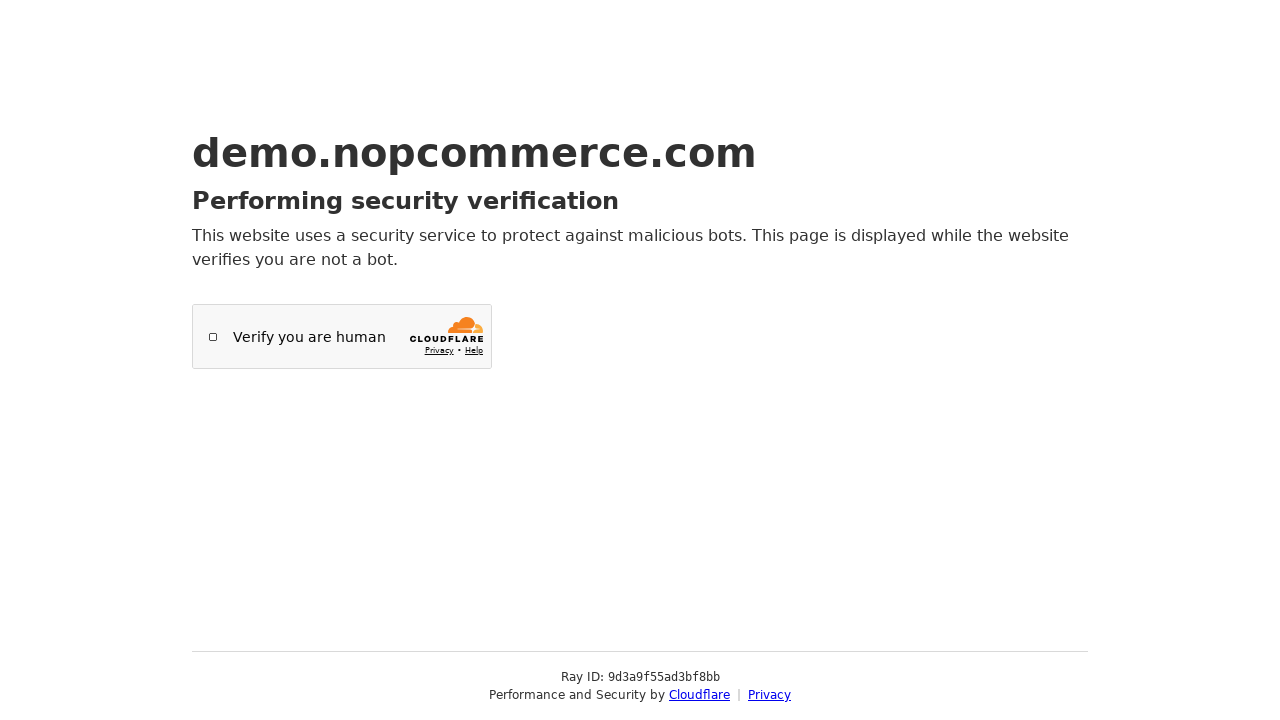

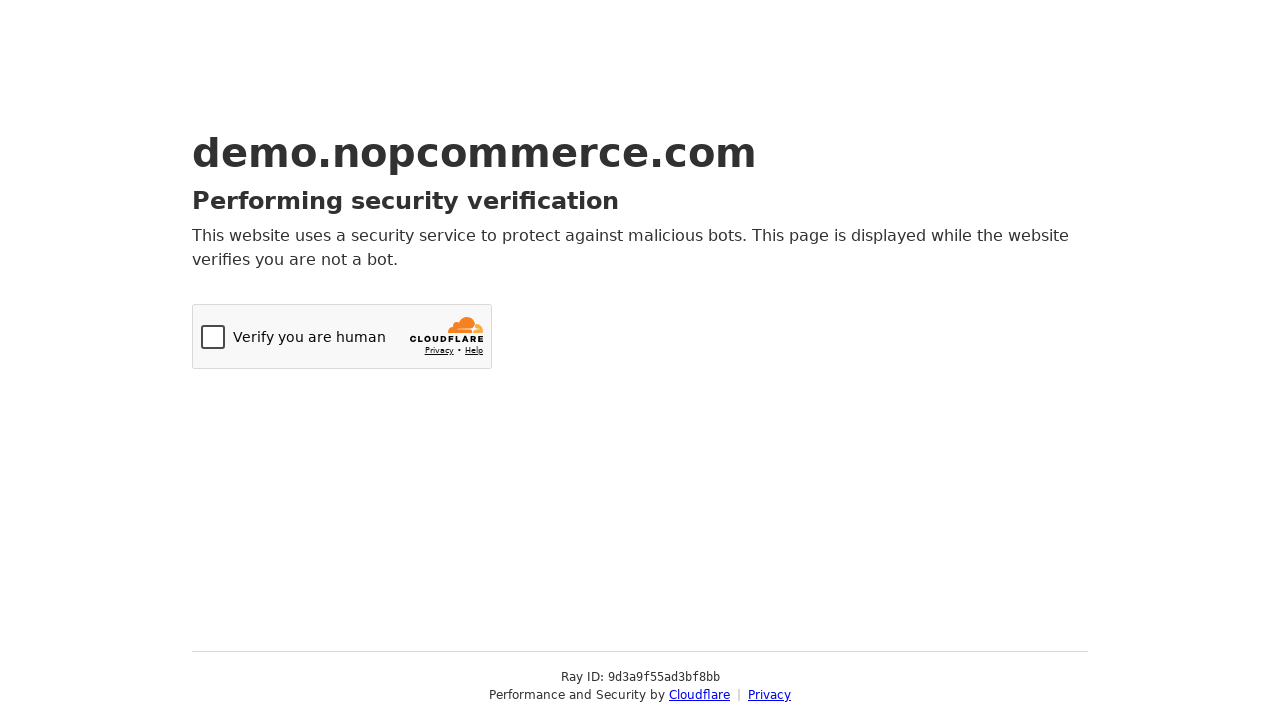